Navigates to the Helion Polish bookstore website and waits for the page to load

Starting URL: https://helion.pl

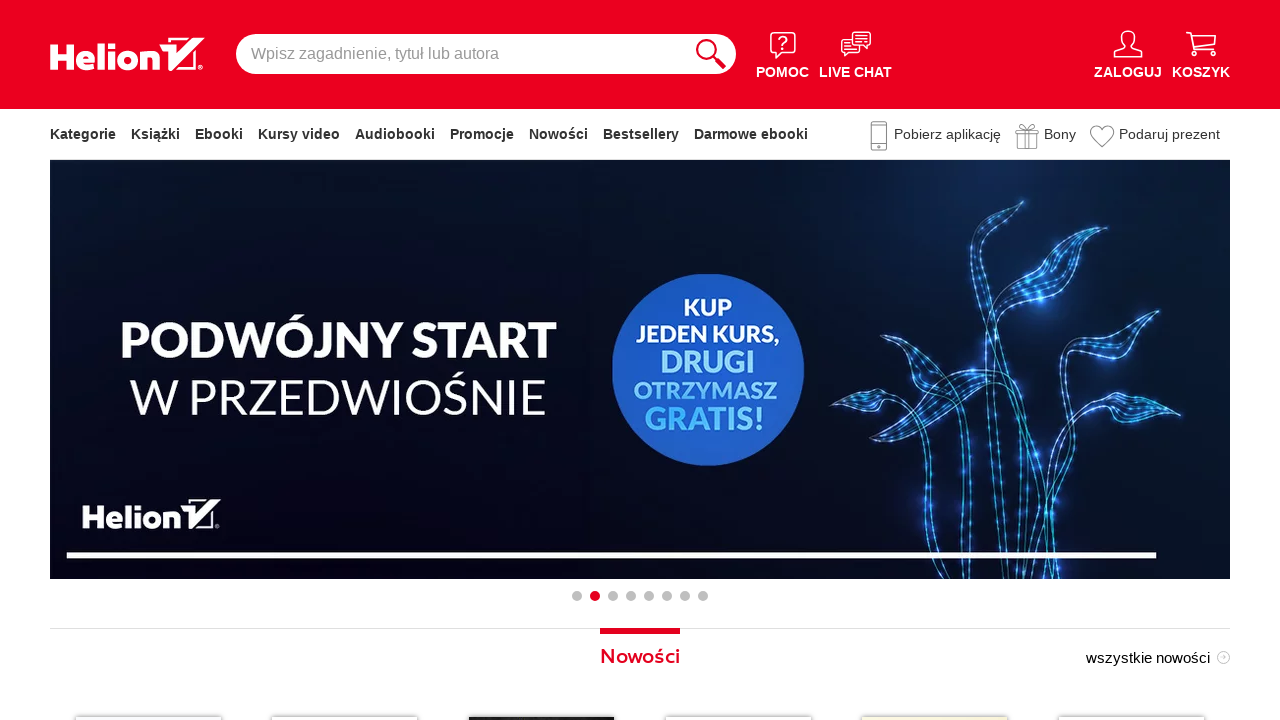

Navigated to Helion Polish bookstore website
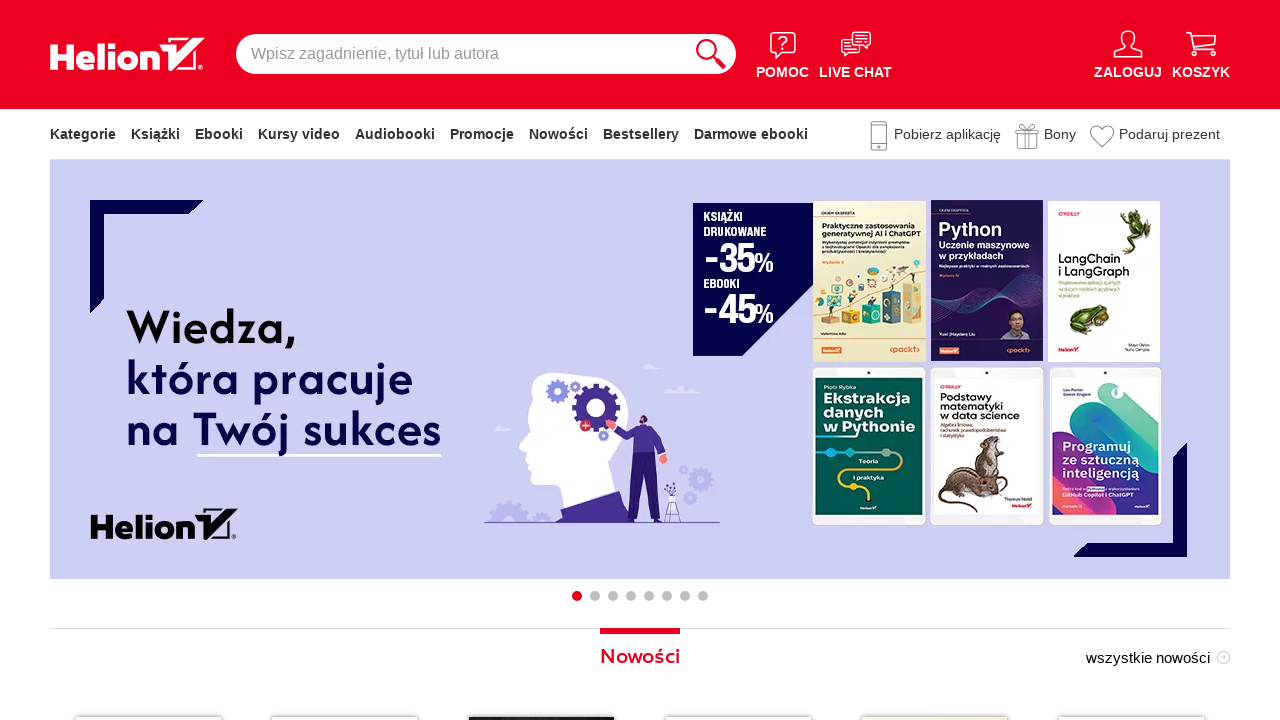

Page DOM content loaded
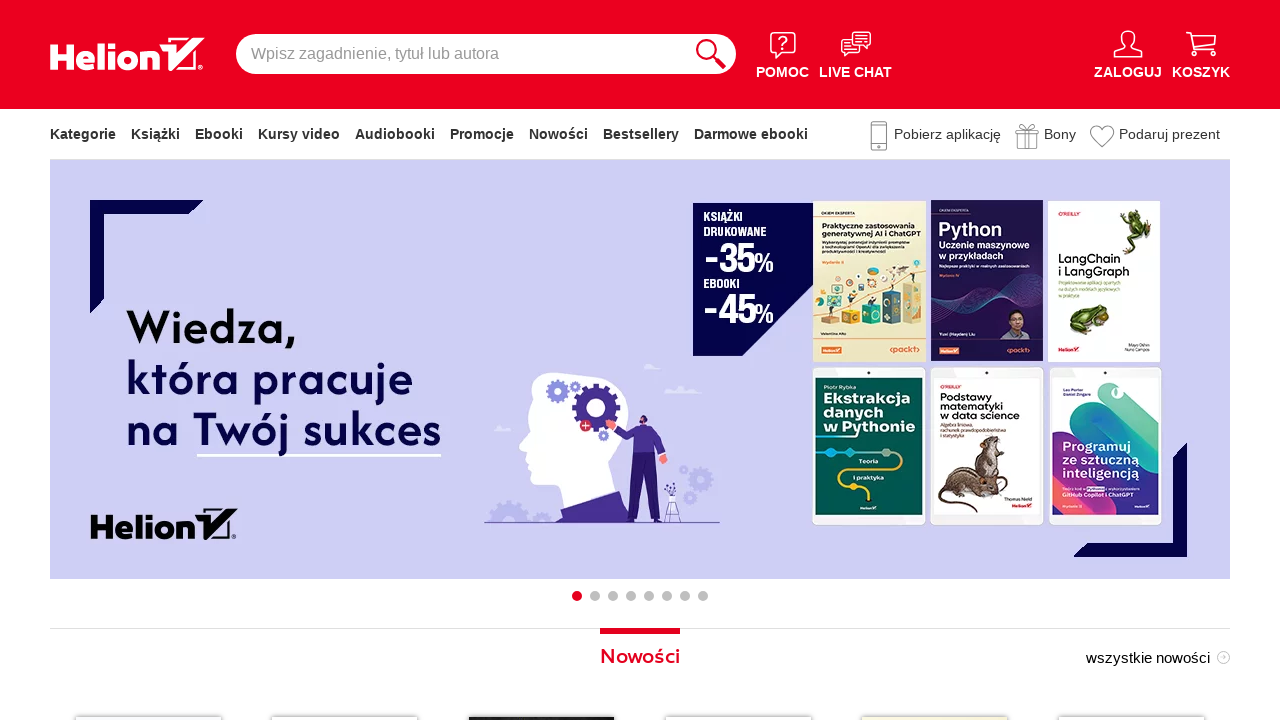

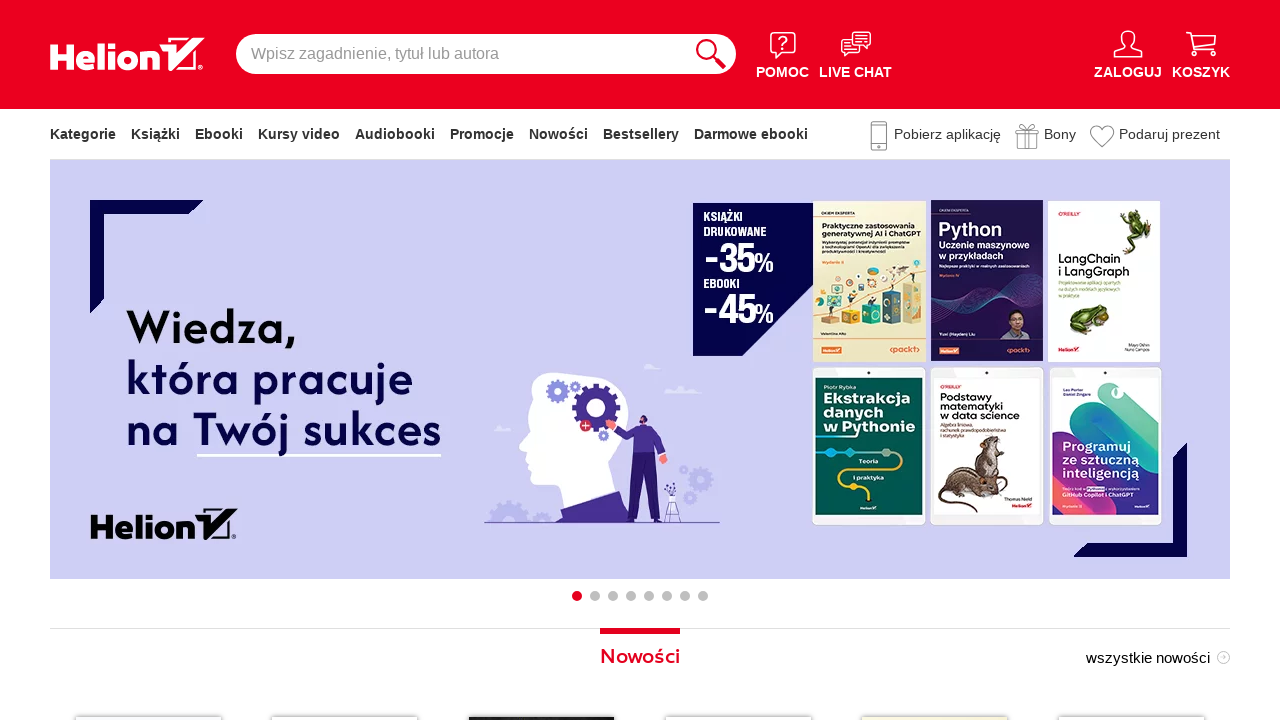